Navigates from the House.gov homepage to the Committees page by clicking the committees link and verifies the Agriculture committee link is displayed

Starting URL: https://www.house.gov

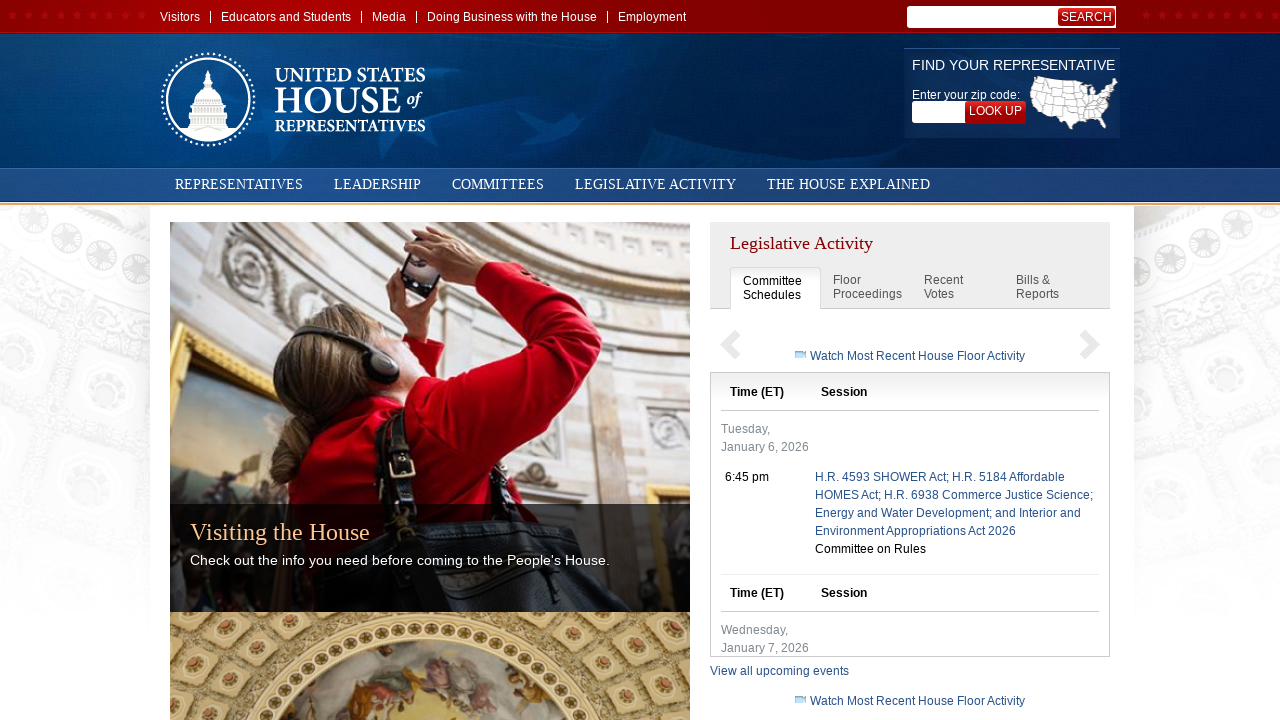

Navigated to House.gov homepage
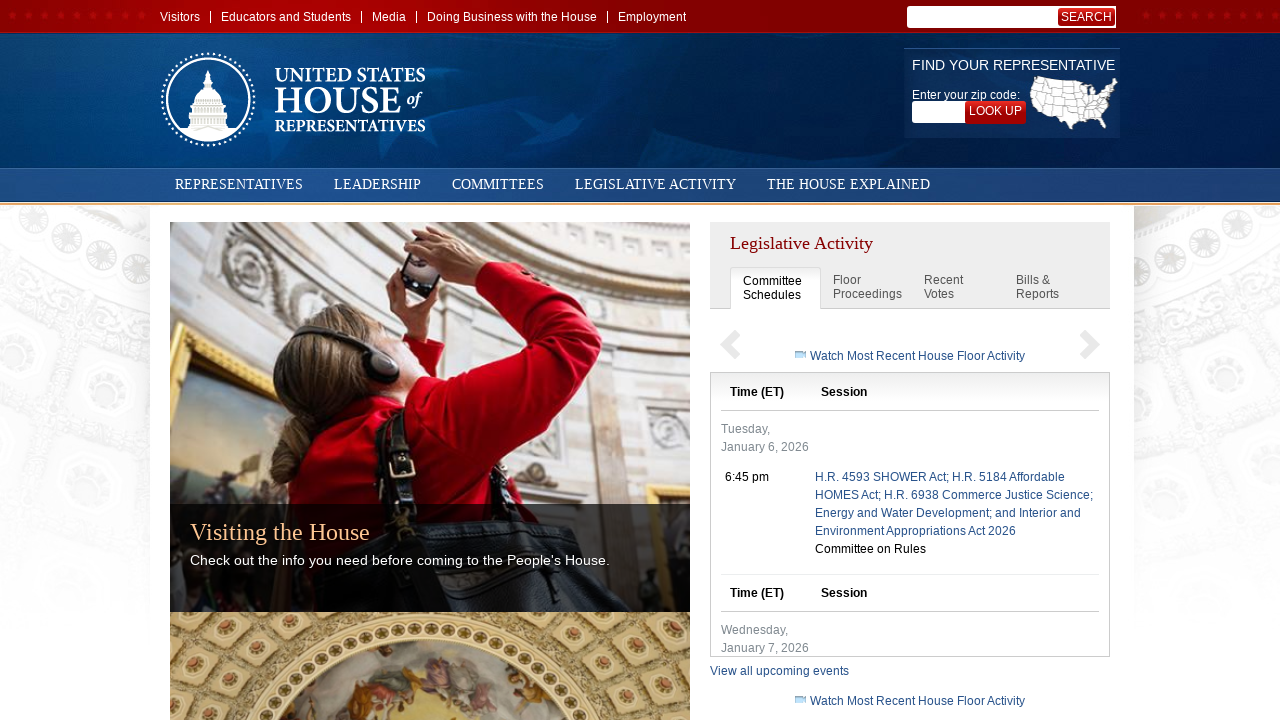

Clicked Committees link to navigate to committees page at (498, 184) on a:has-text('Committees')
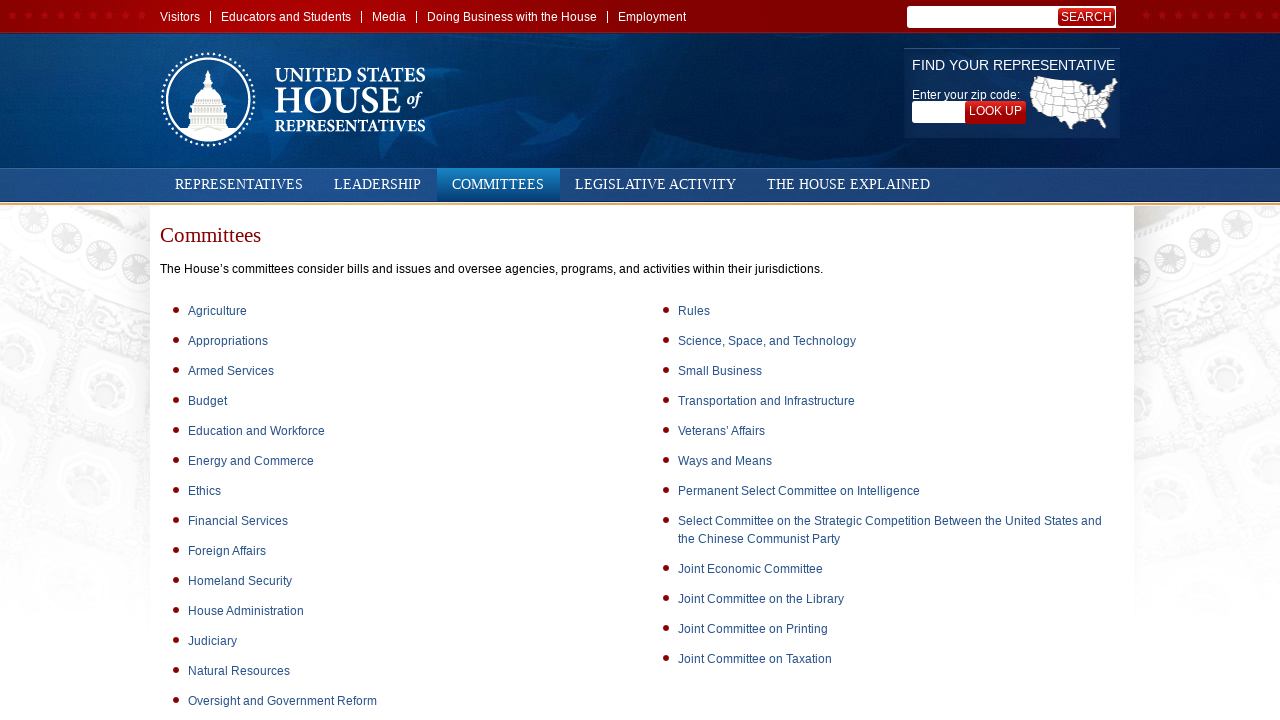

Agriculture committee link appeared on committees page
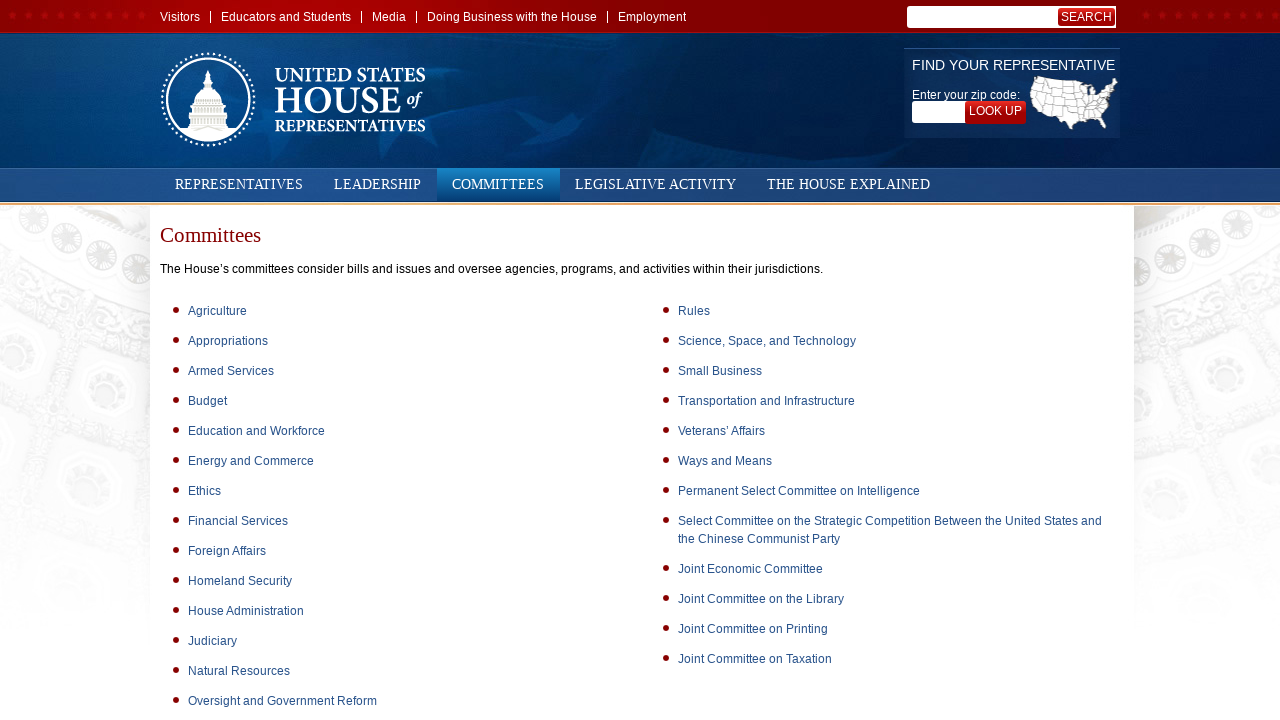

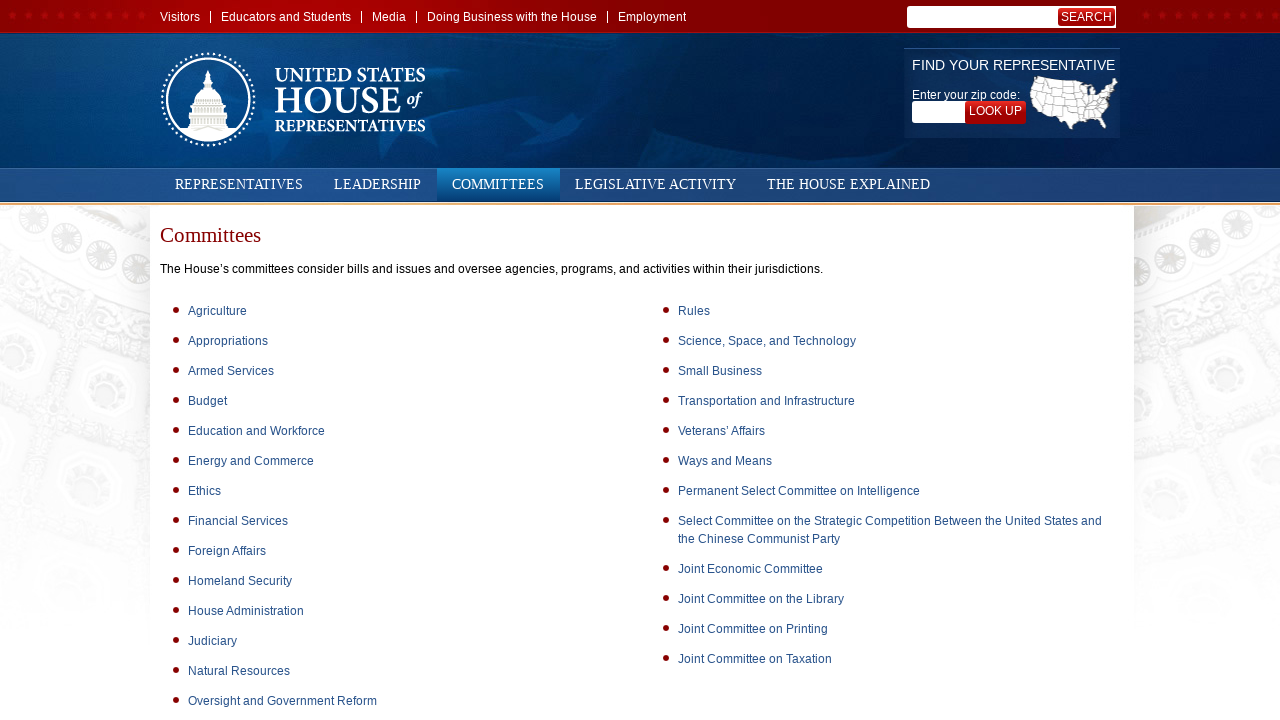